Tests the Canadian Armed Forces careers page filter functionality by opening the filter menu, selecting the "In Demand" filter option, applying the filter, and closing the filter modal.

Starting URL: https://forces.ca/en/careers

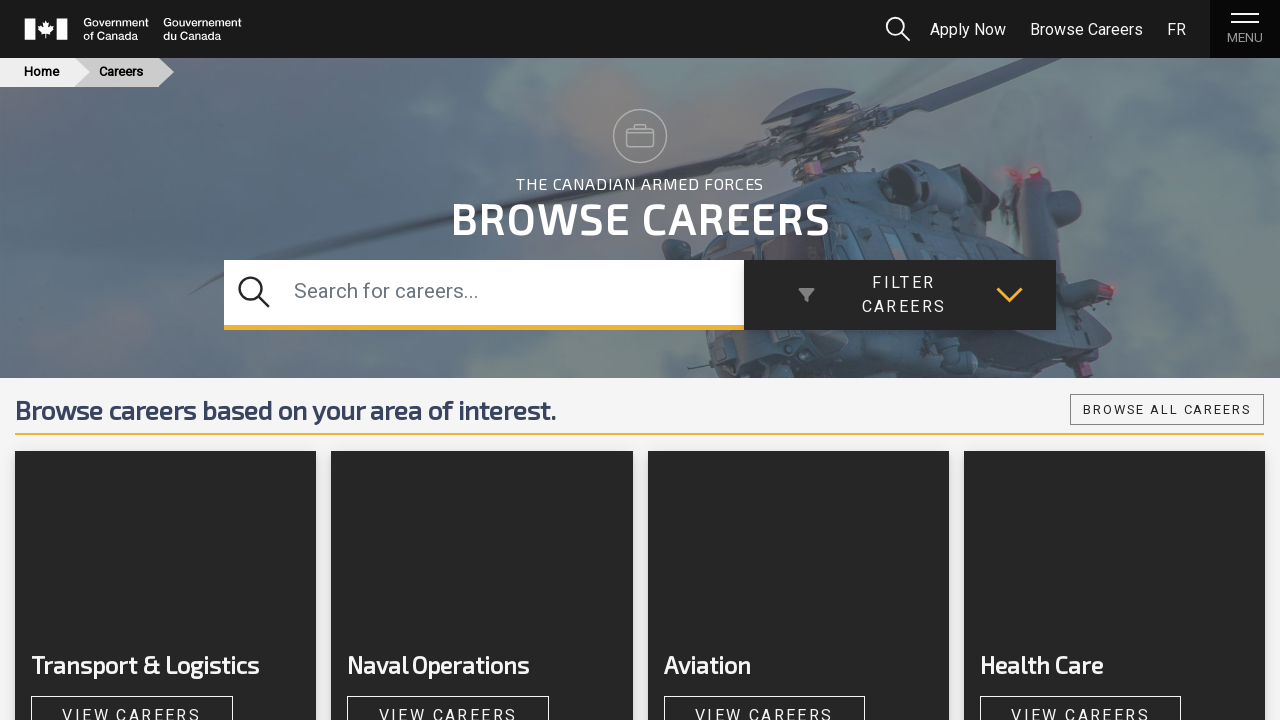

Clicked the filter menu dropdown button at (900, 295) on xpath=//*[@id="btn-filter-menu"]
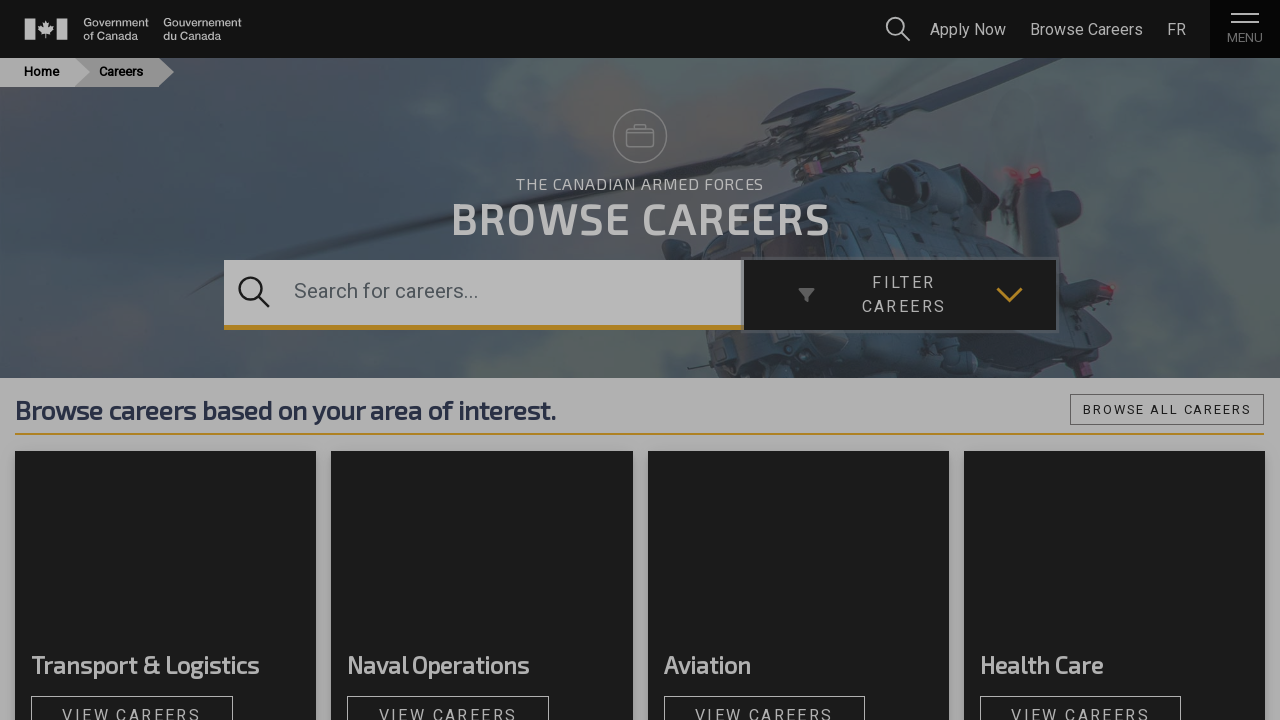

Clicked the 'In Demand' filter category at (640, 471) on xpath=//*[@id="filter-menu-dropdown"]/div[1]/div[5]/div/button
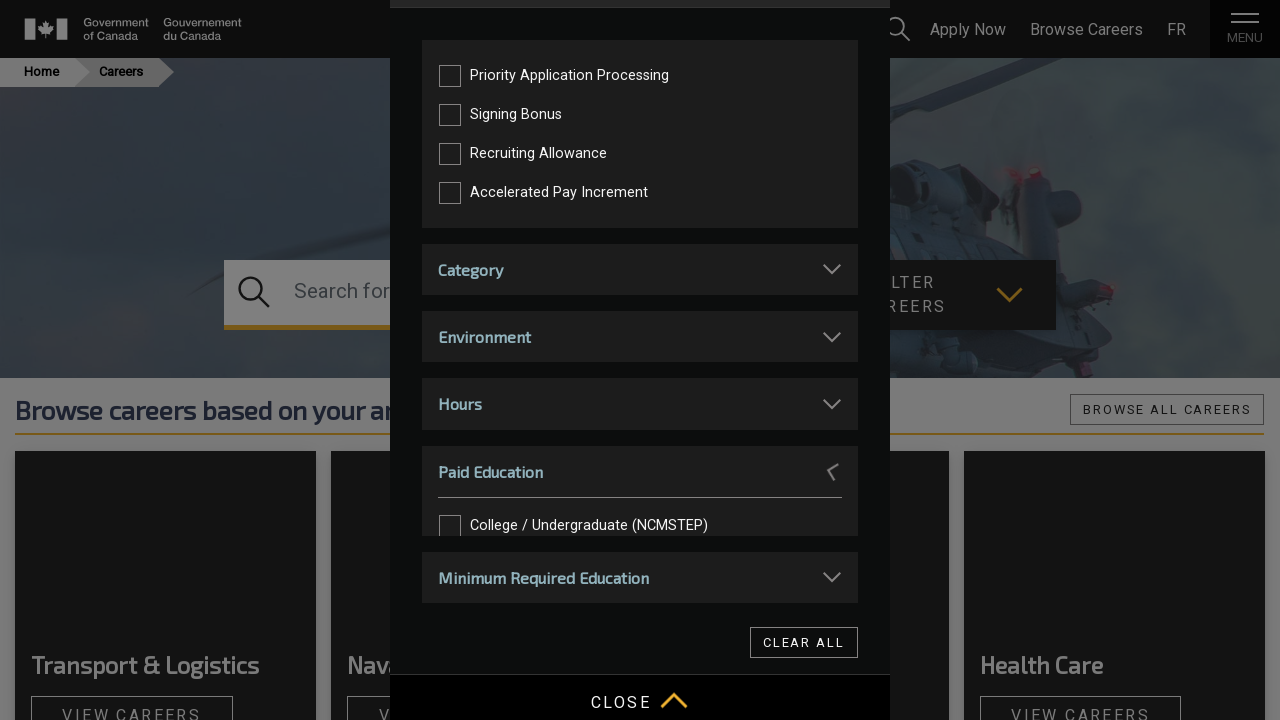

Selected the first filter option at (636, 76) on xpath=//*[@id="filter-menu-inDemand"]/div/ul/li[1]/label
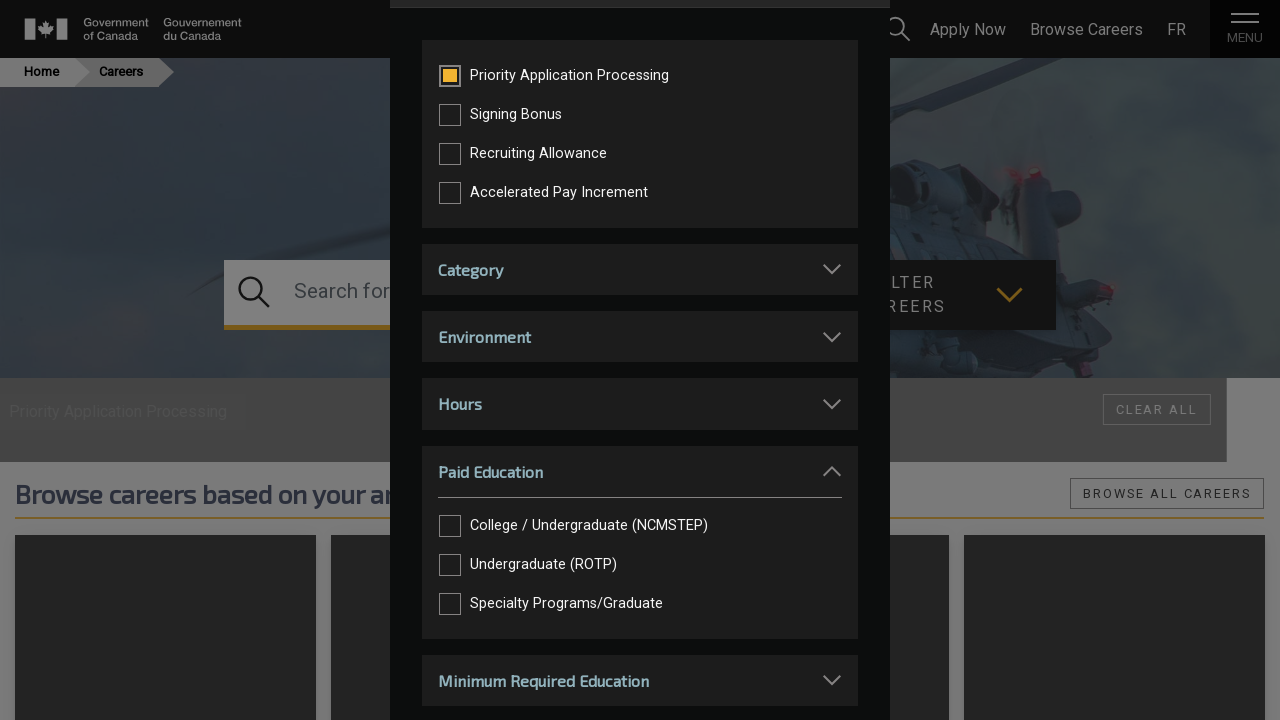

Closed the filter modal at (844, 31) on xpath=//*[@id="filter-modal"]/div/div/div[1]/button
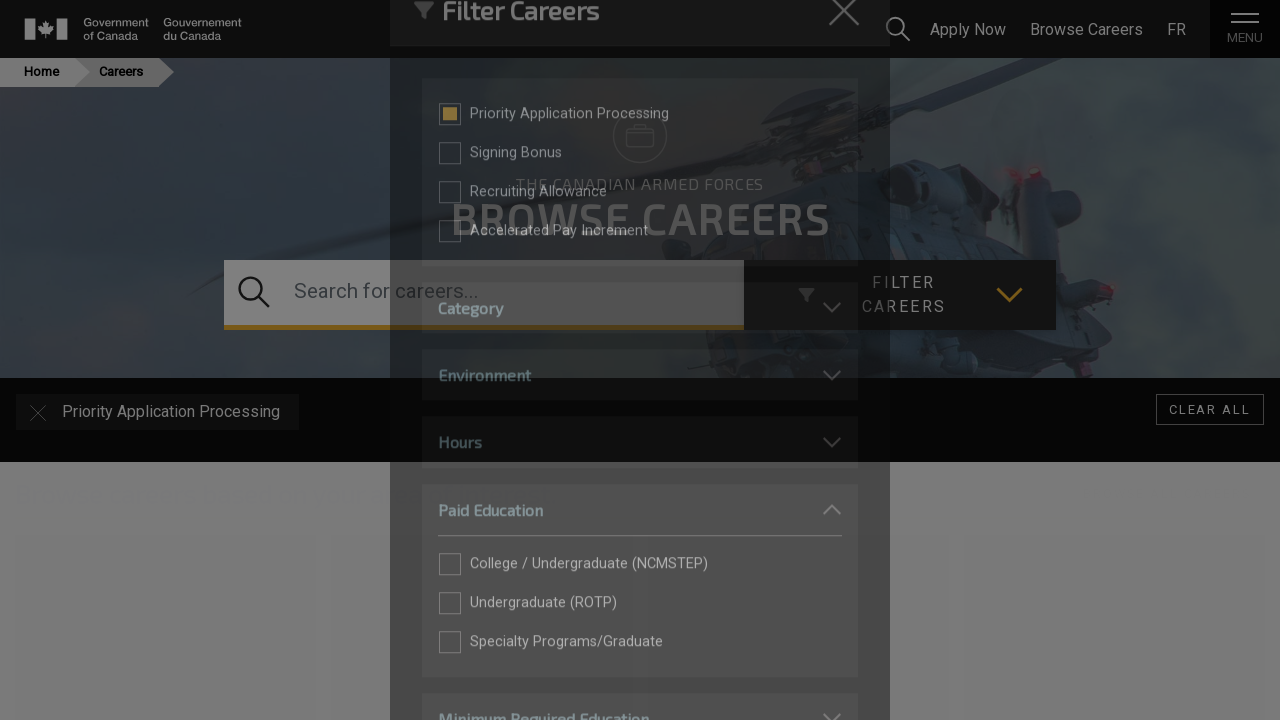

Job cards loaded after applying 'In Demand' filter
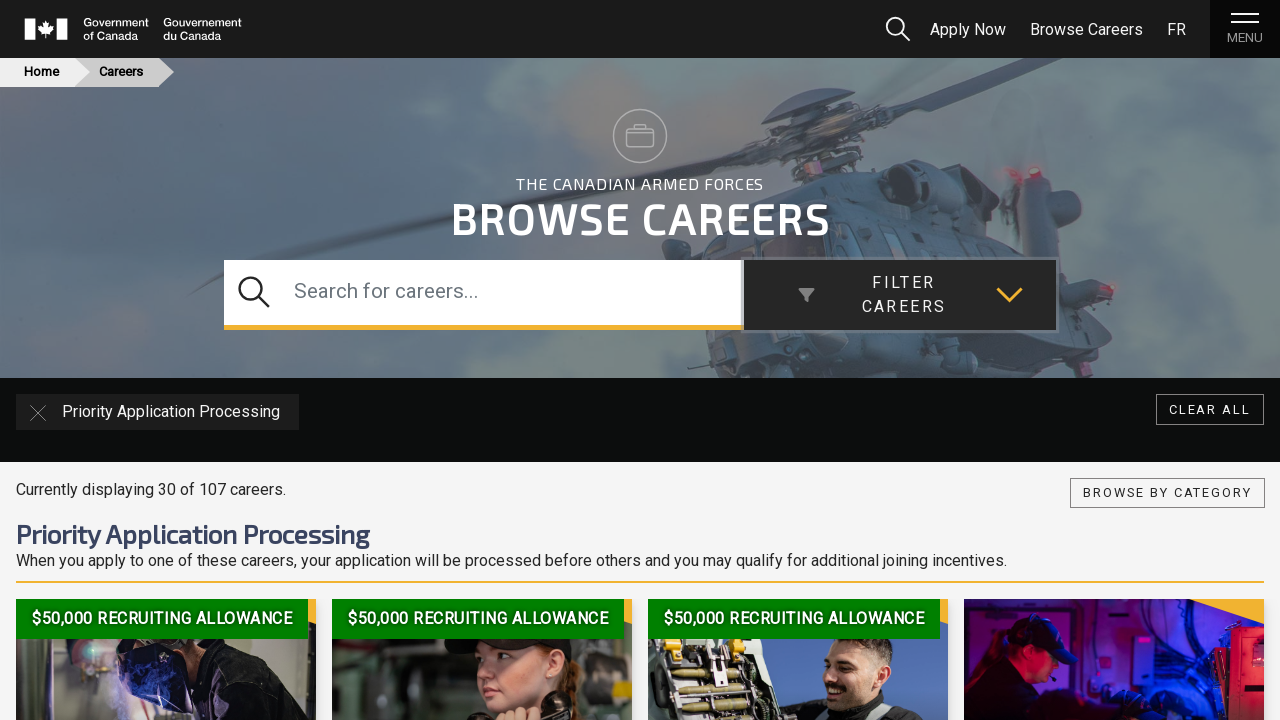

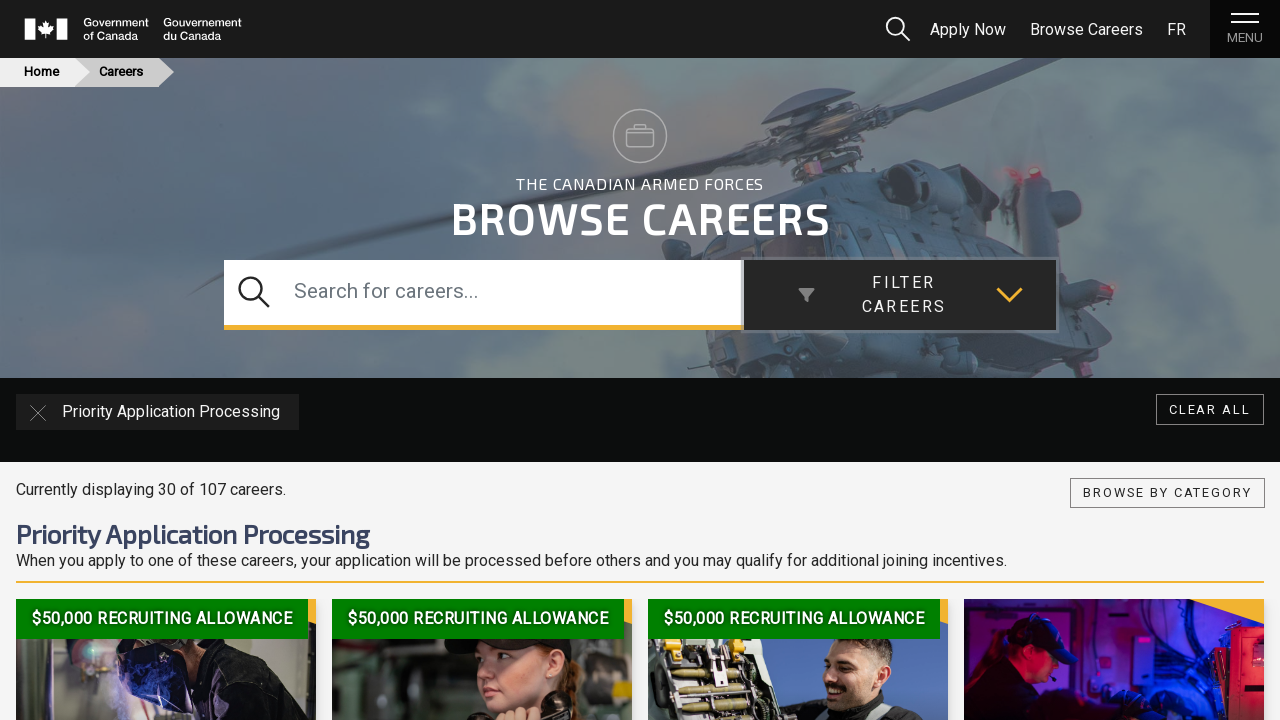